Tests Python.org search functionality by entering "pycon" in the search box and verifying results are displayed

Starting URL: http://www.python.org

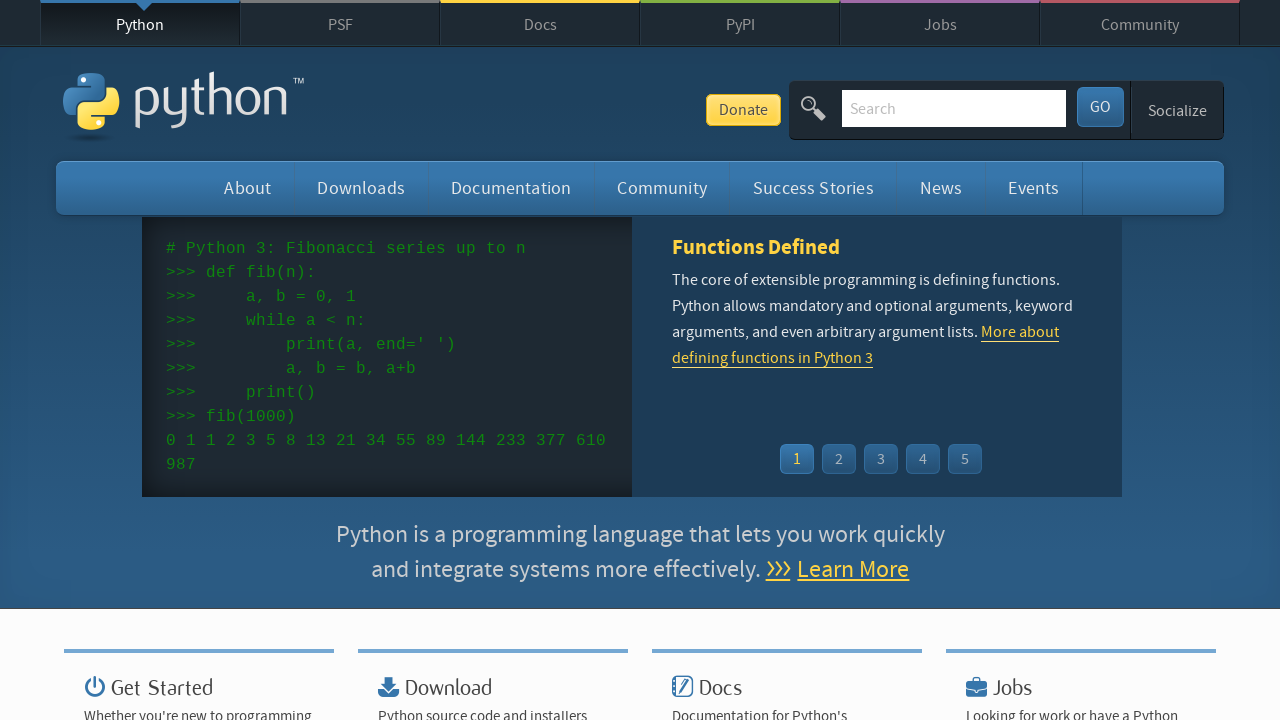

Entered 'pycon' in the search box on input[name='q']
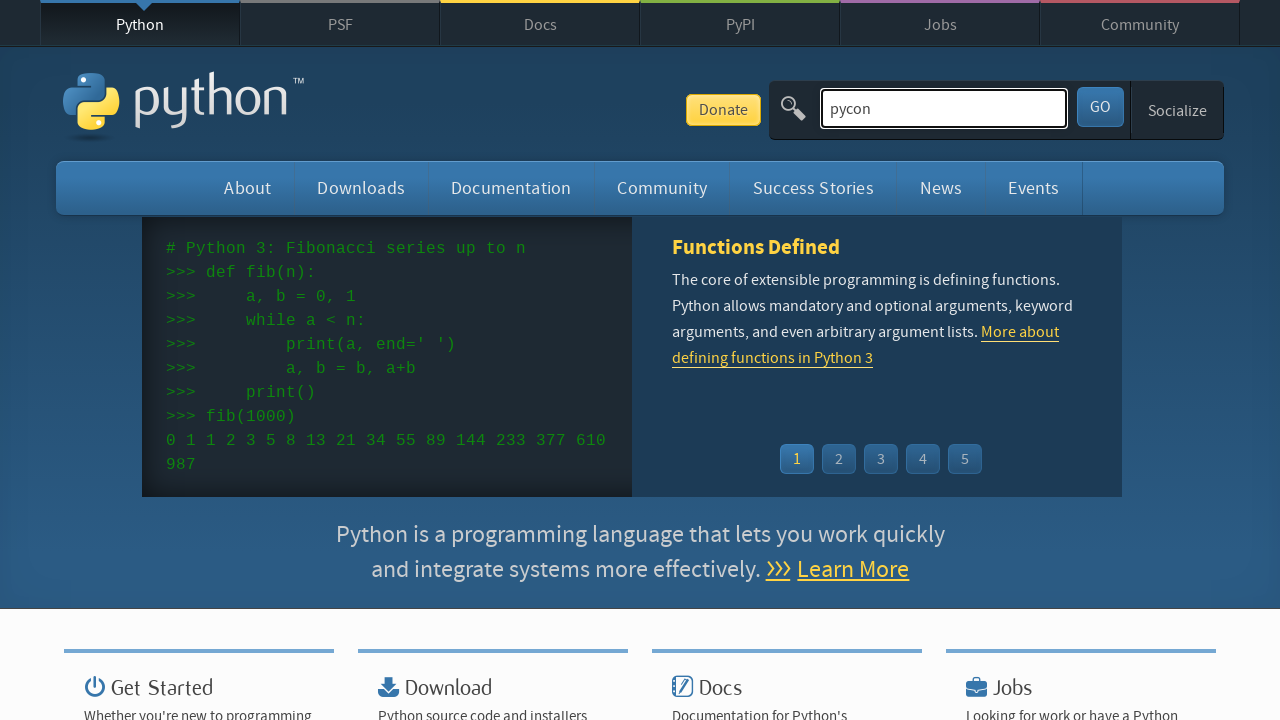

Pressed Enter to submit search on input[name='q']
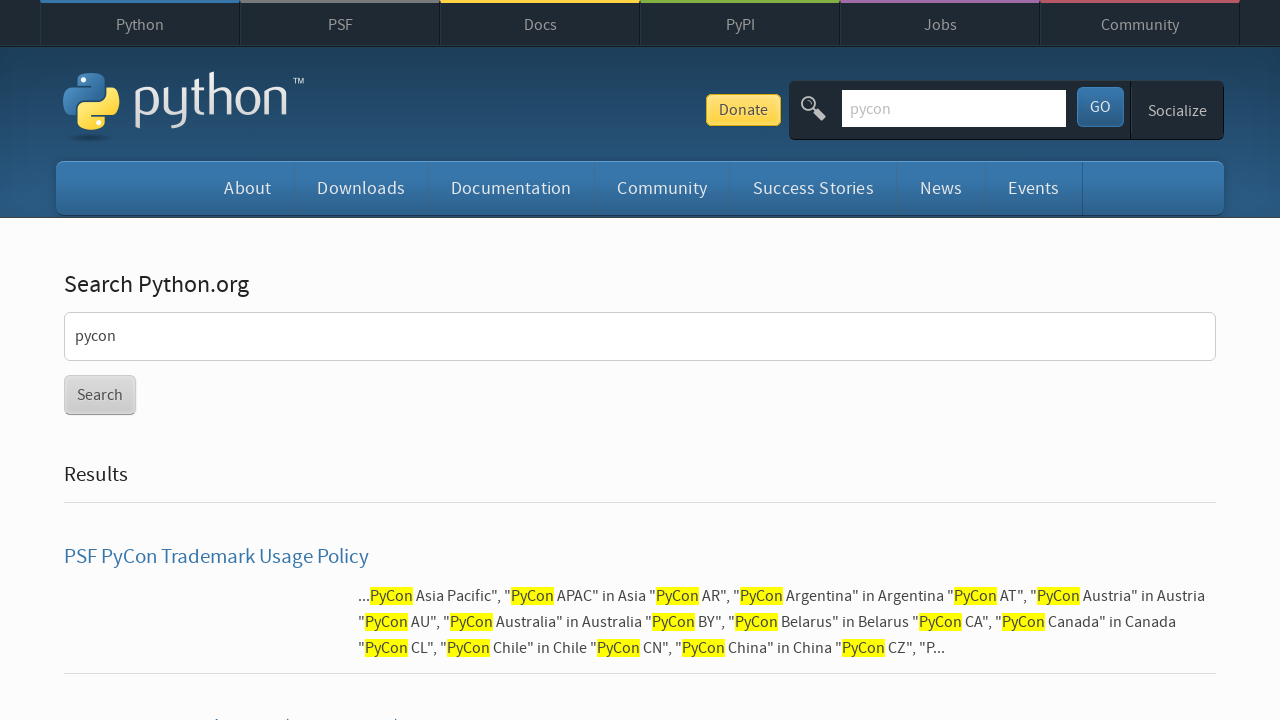

Waited for search results page to load
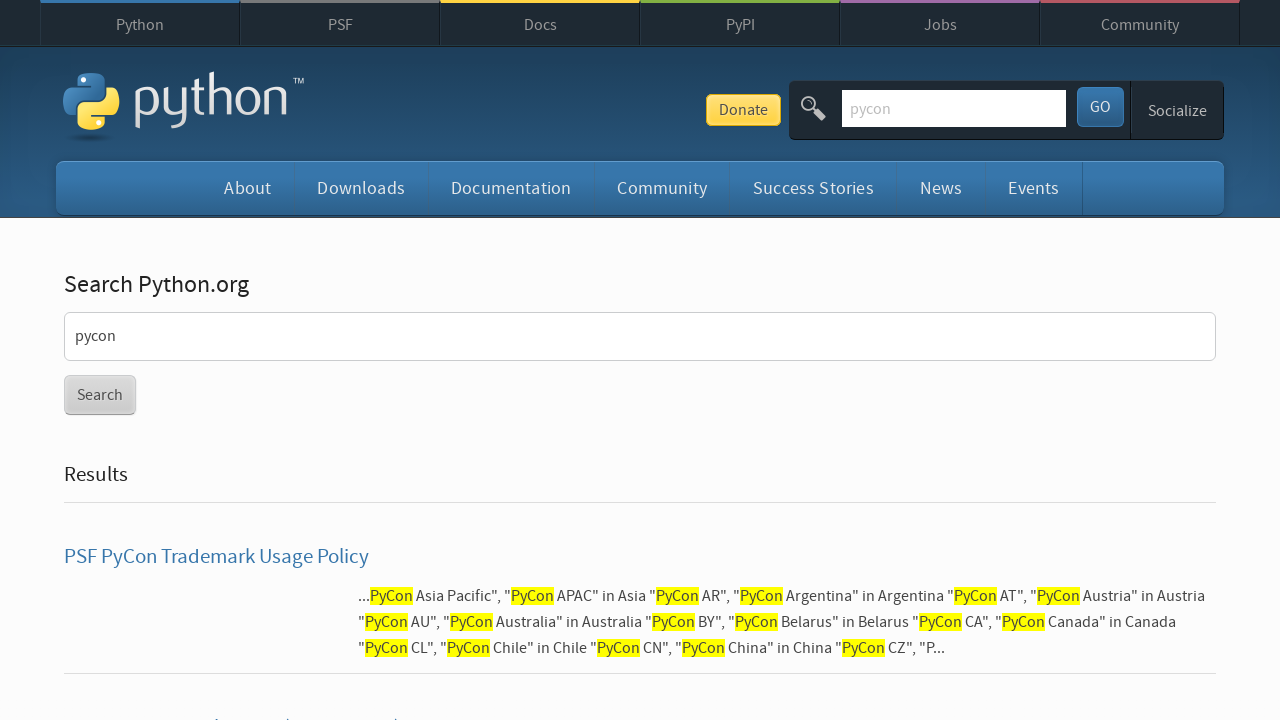

Verified search results are displayed (no 'No results found' message)
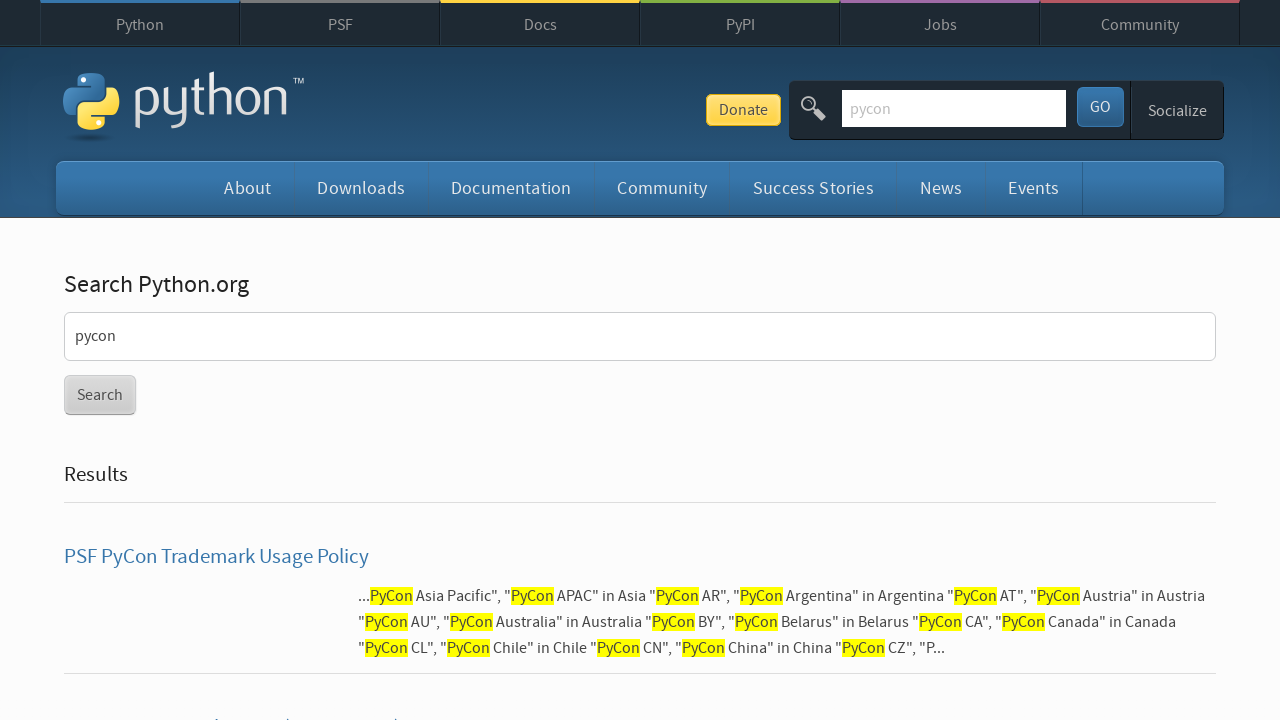

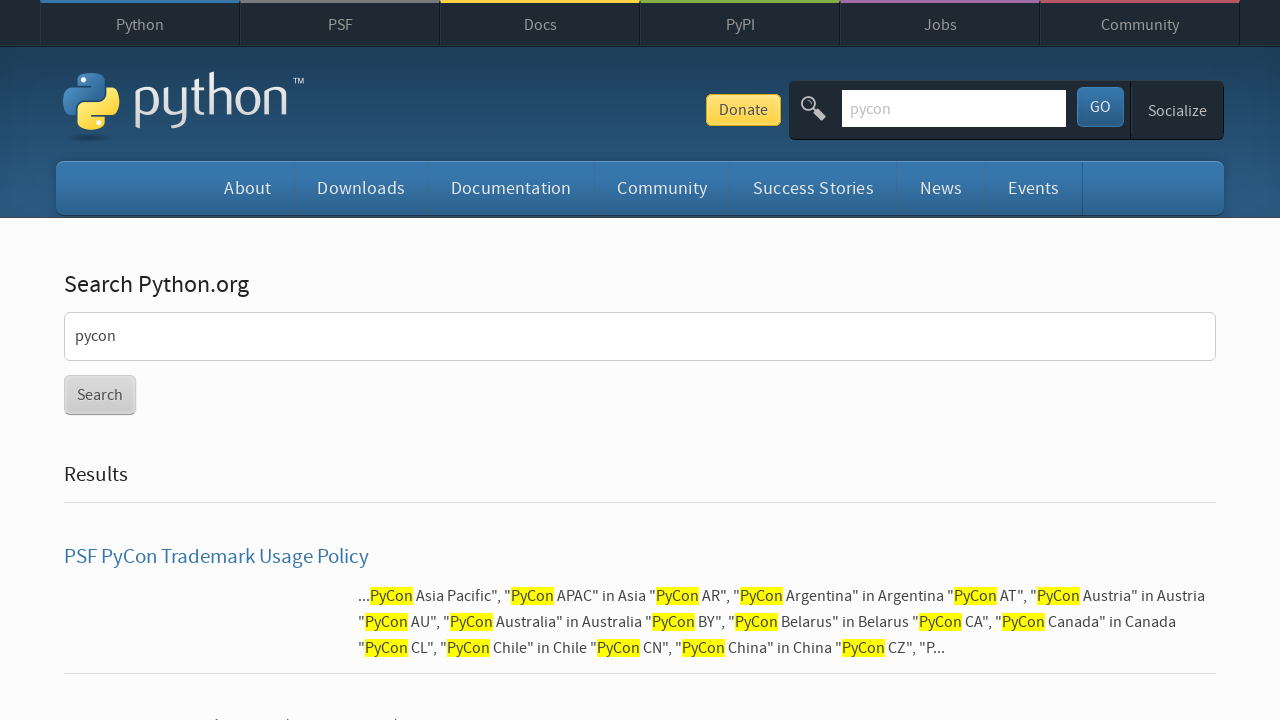